Tests scrolling to an element and filling form fields by entering a name and date on a scroll practice page

Starting URL: https://formy-project.herokuapp.com/scroll

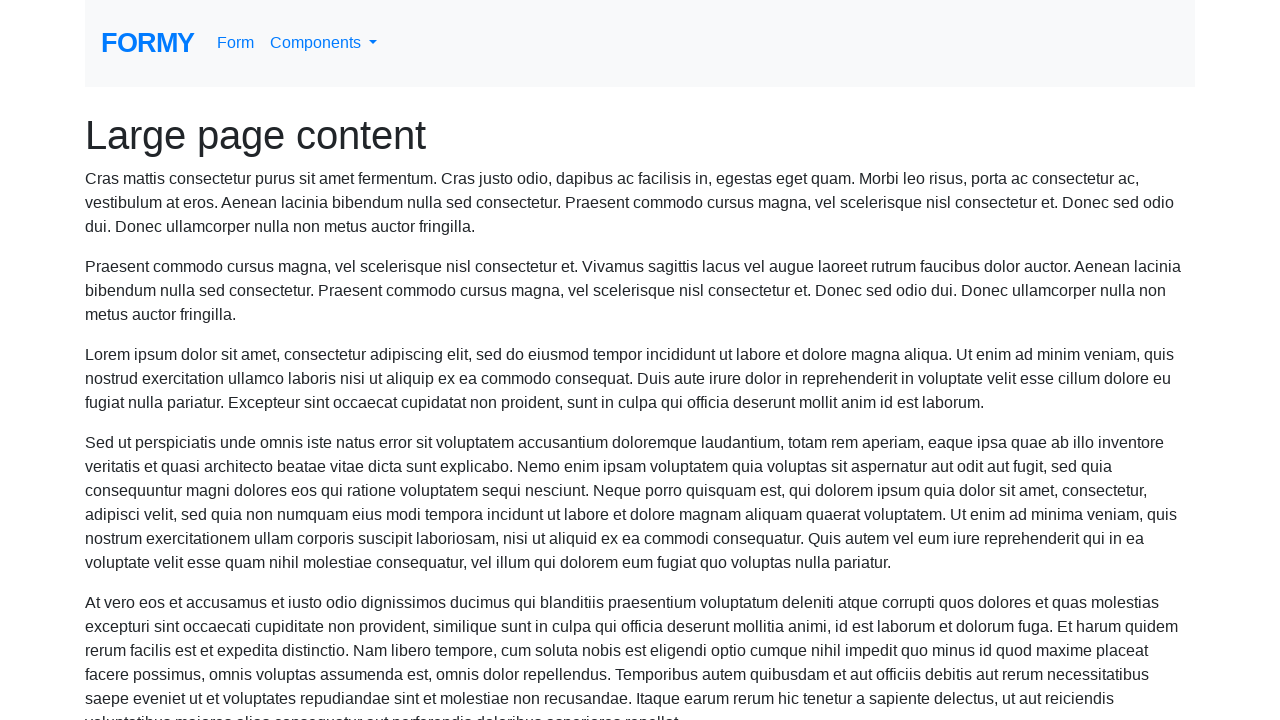

Located name field element
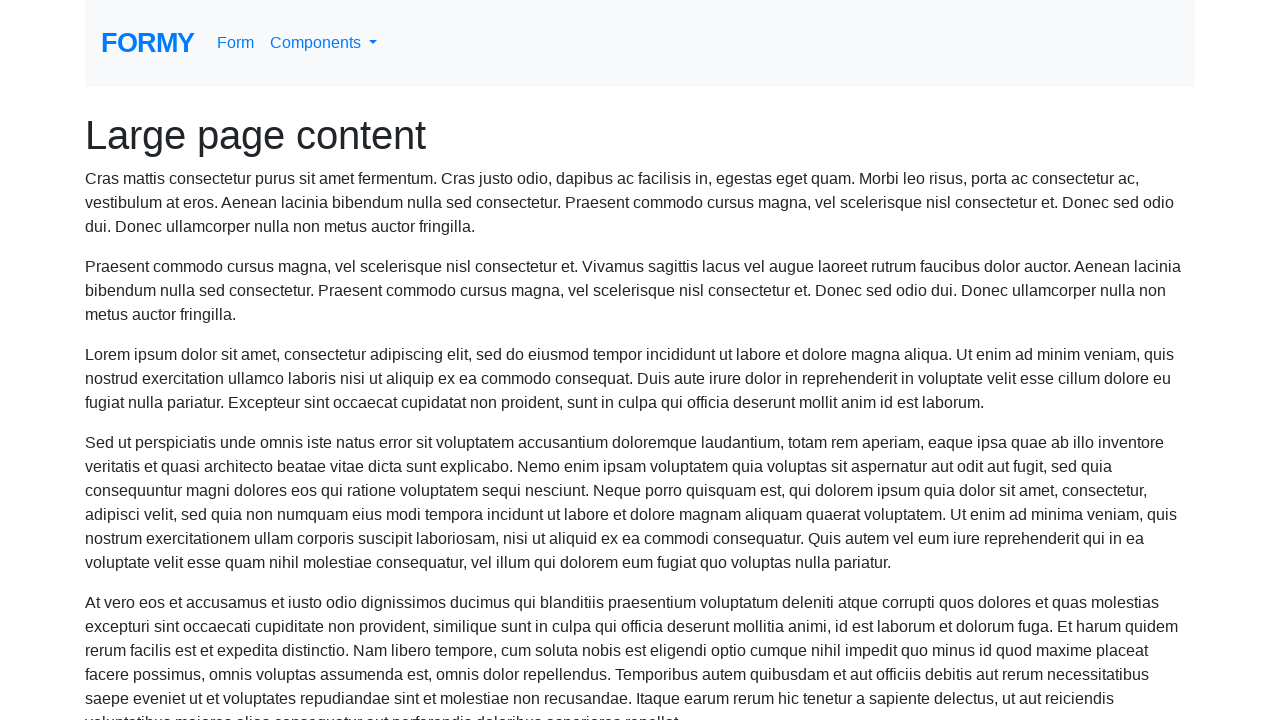

Scrolled to name field
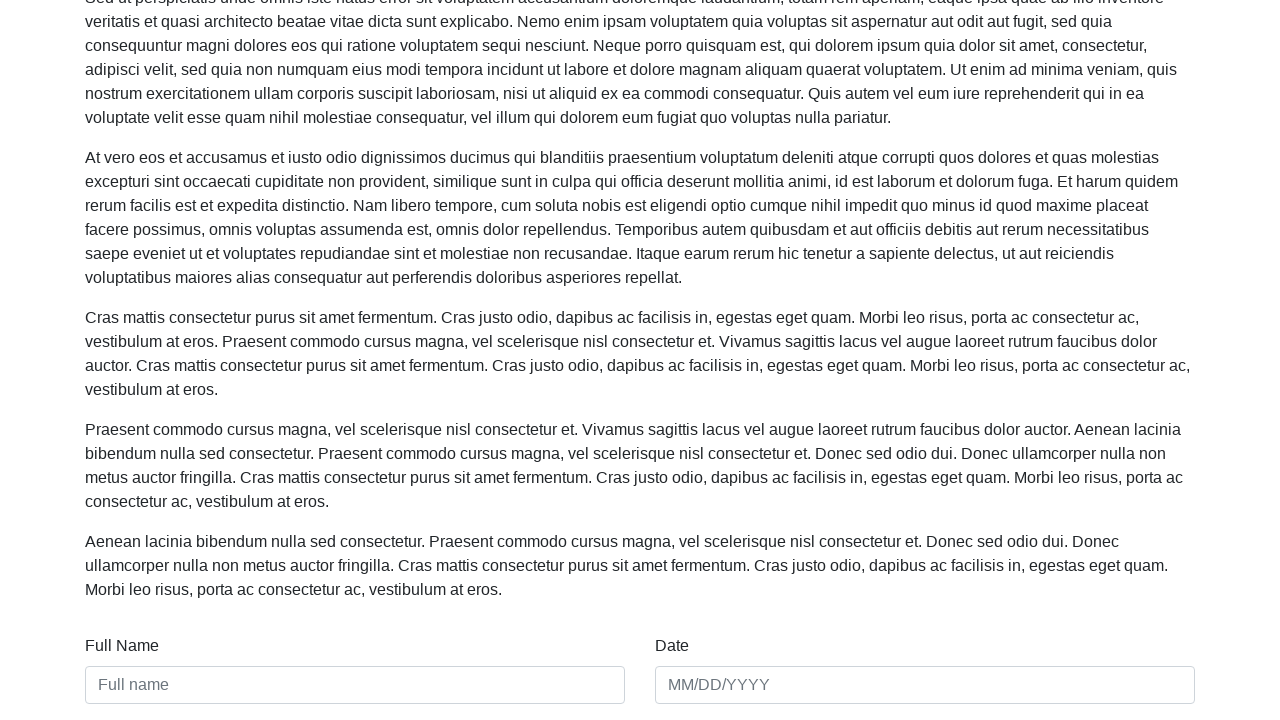

Filled name field with 'Meaghan Lewis' on #name
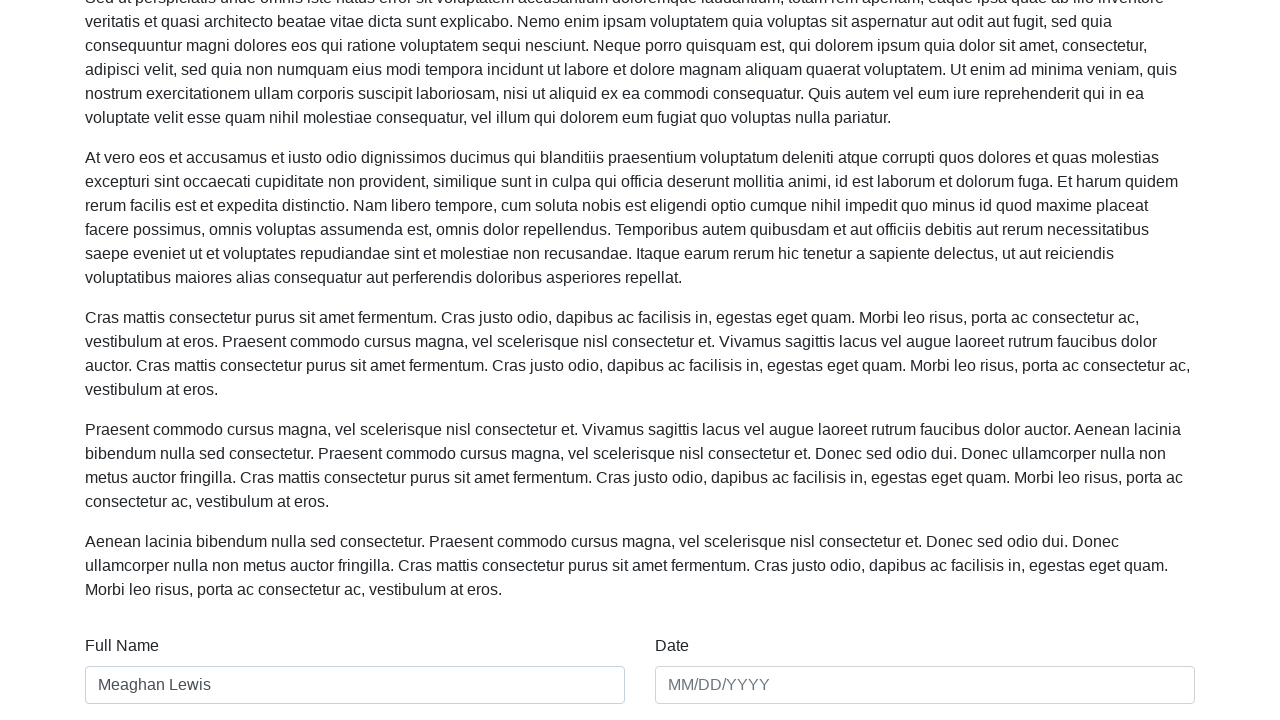

Filled date field with '01/01/2020' on #date
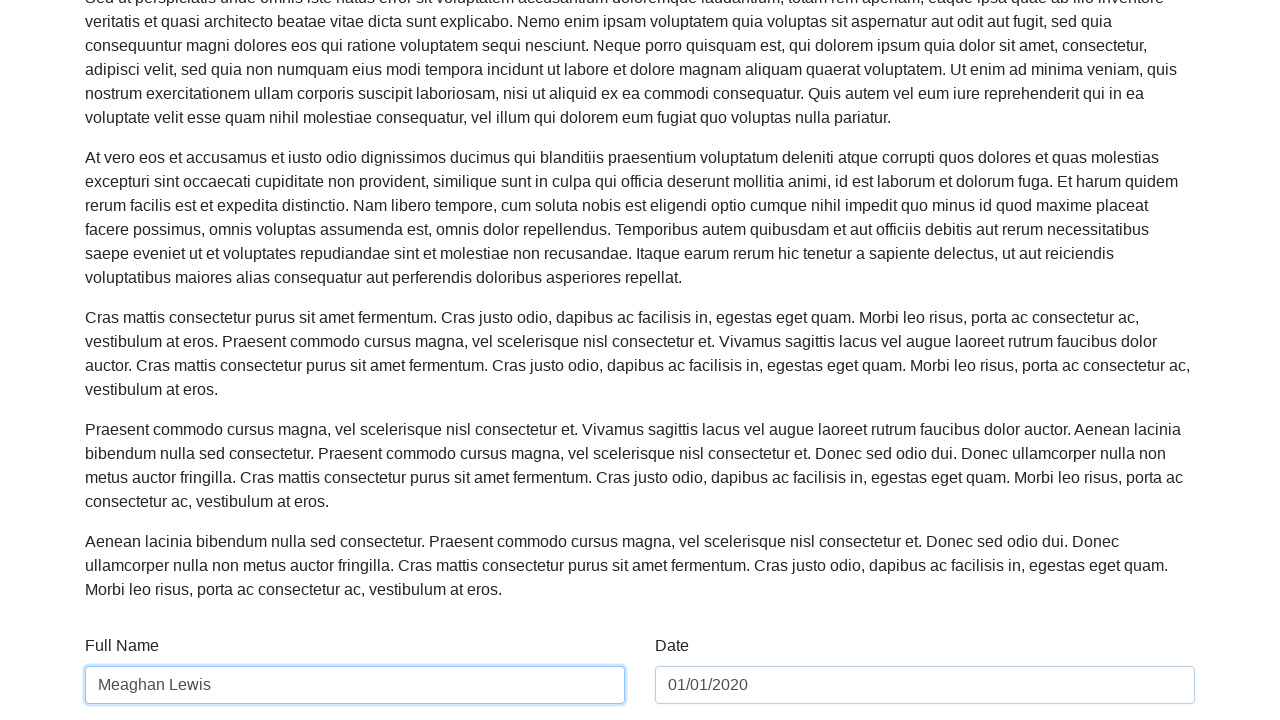

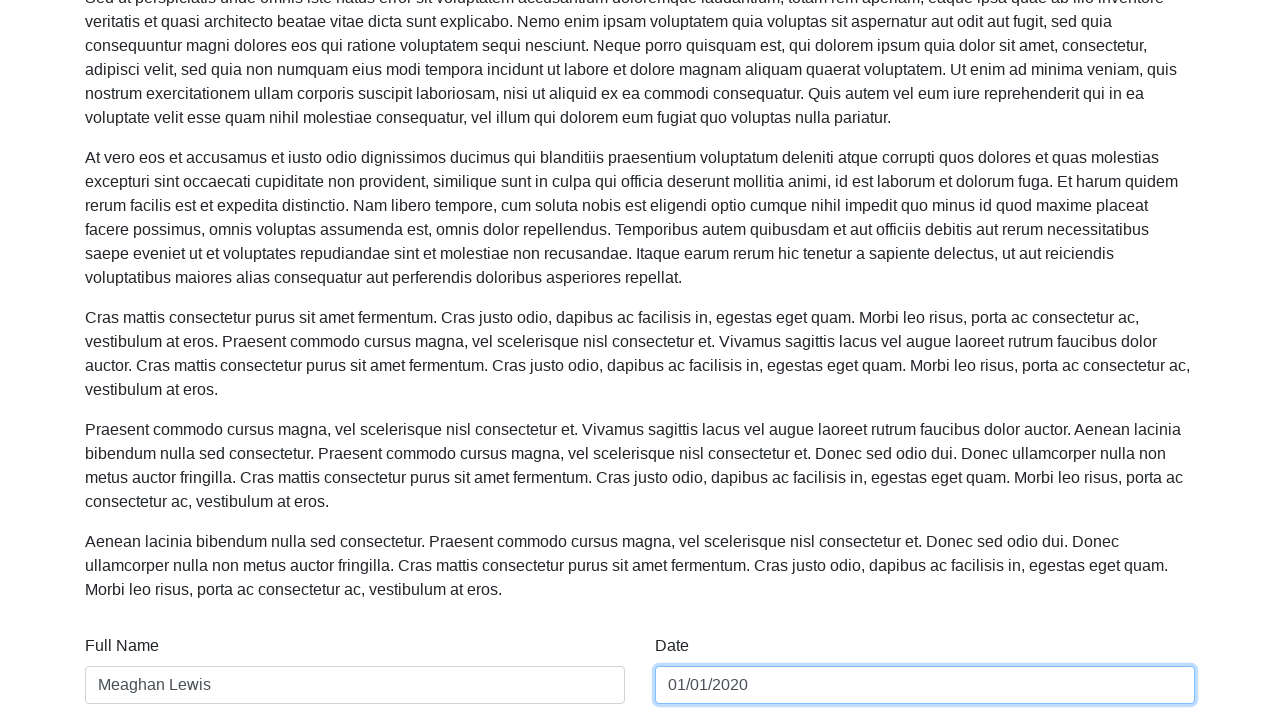